Tests the jQuery UI custom select menu by clicking on the speed dropdown and selecting the "Fast" option

Starting URL: http://jqueryui.com/resources/demos/selectmenu/default.html

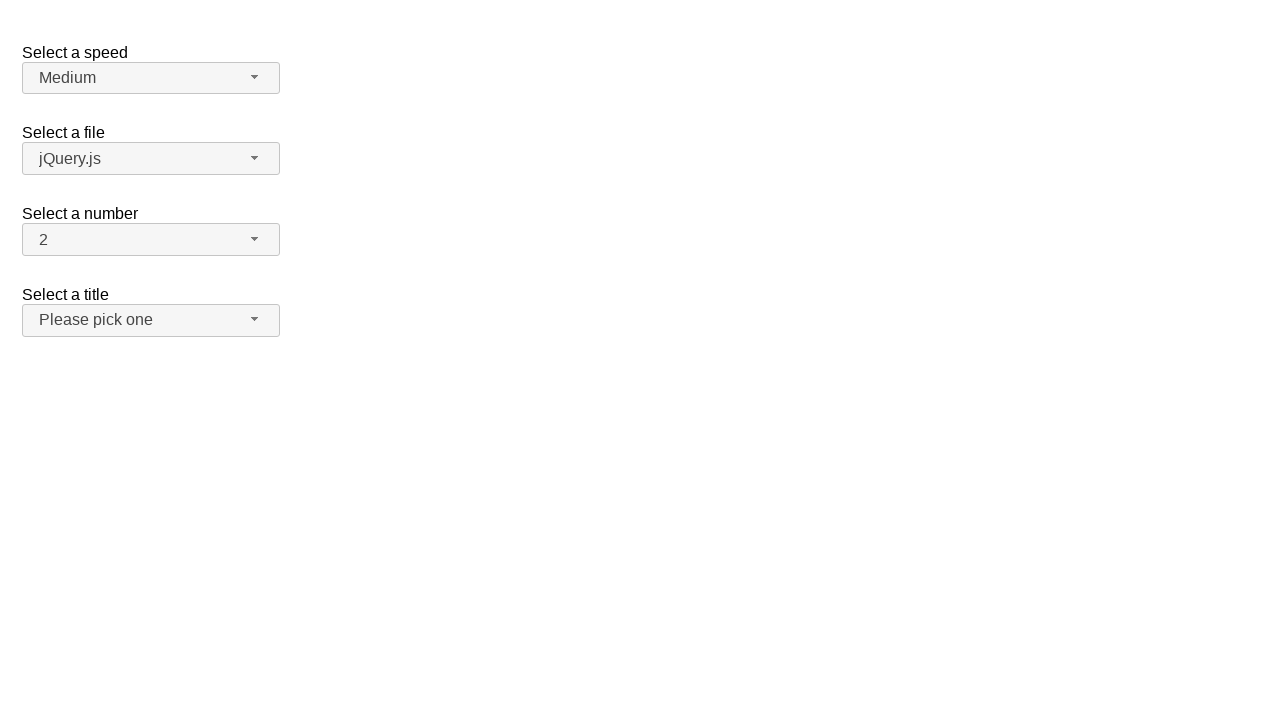

Clicked on speed dropdown button to open the menu at (255, 77) on span#speed-button>span.ui-selectmenu-icon
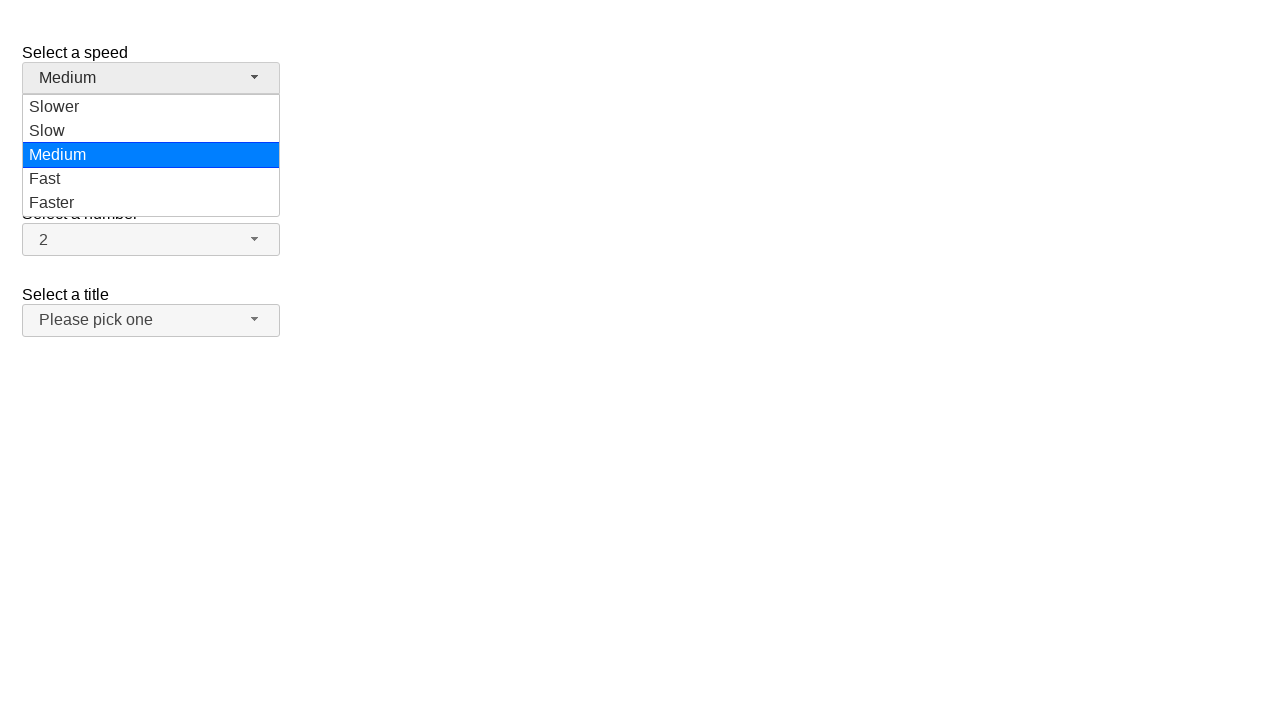

Speed dropdown menu appeared
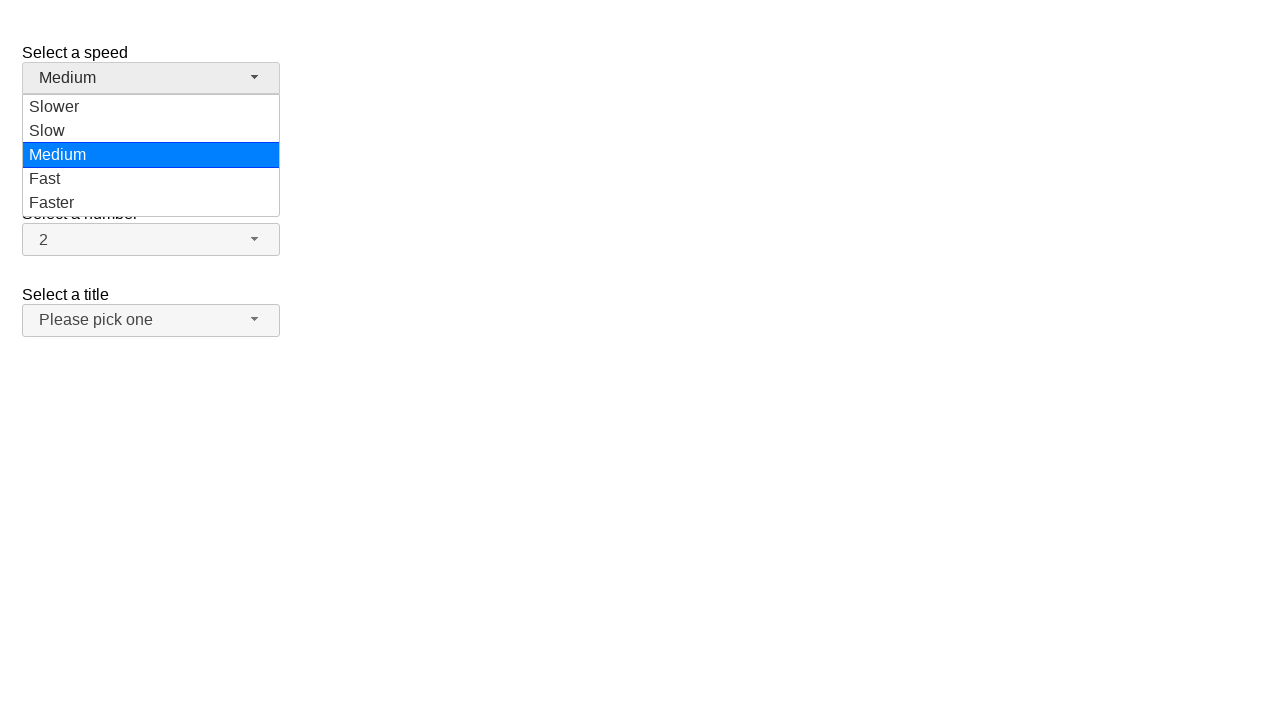

Selected 'Fast' option from the speed dropdown at (151, 179) on xpath=//ul[@id='speed-menu']//div[text()='Fast']
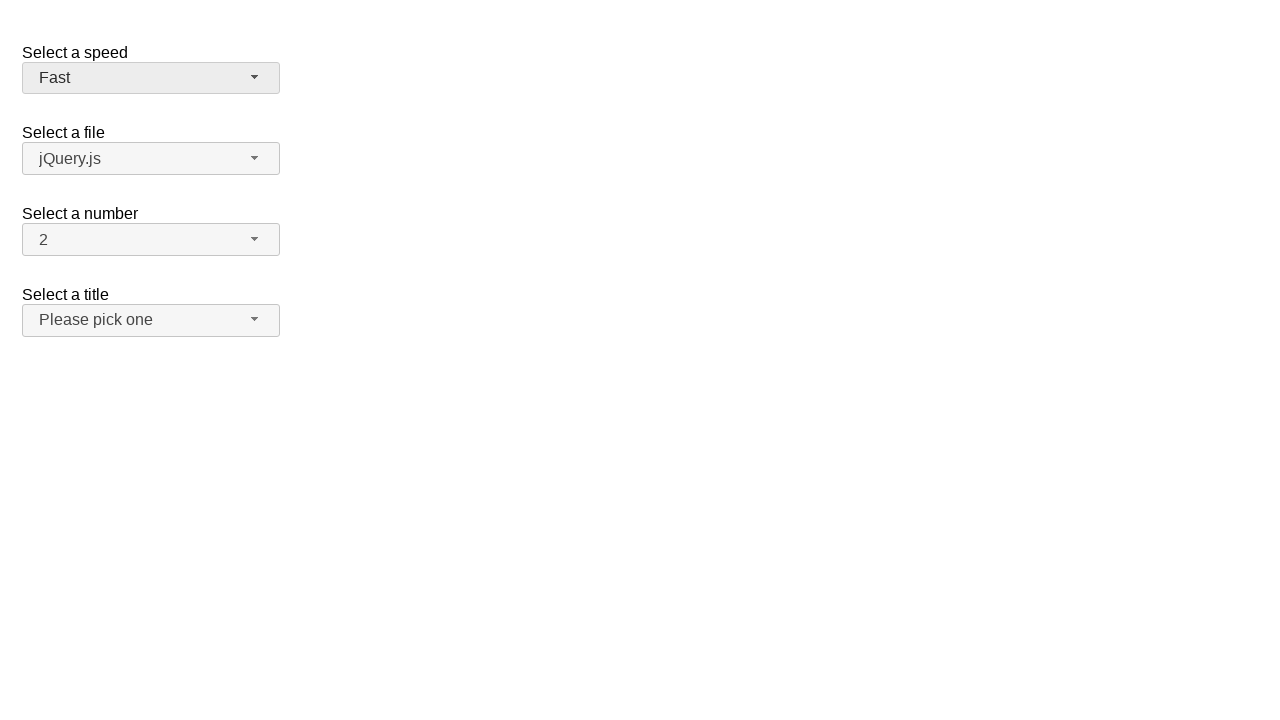

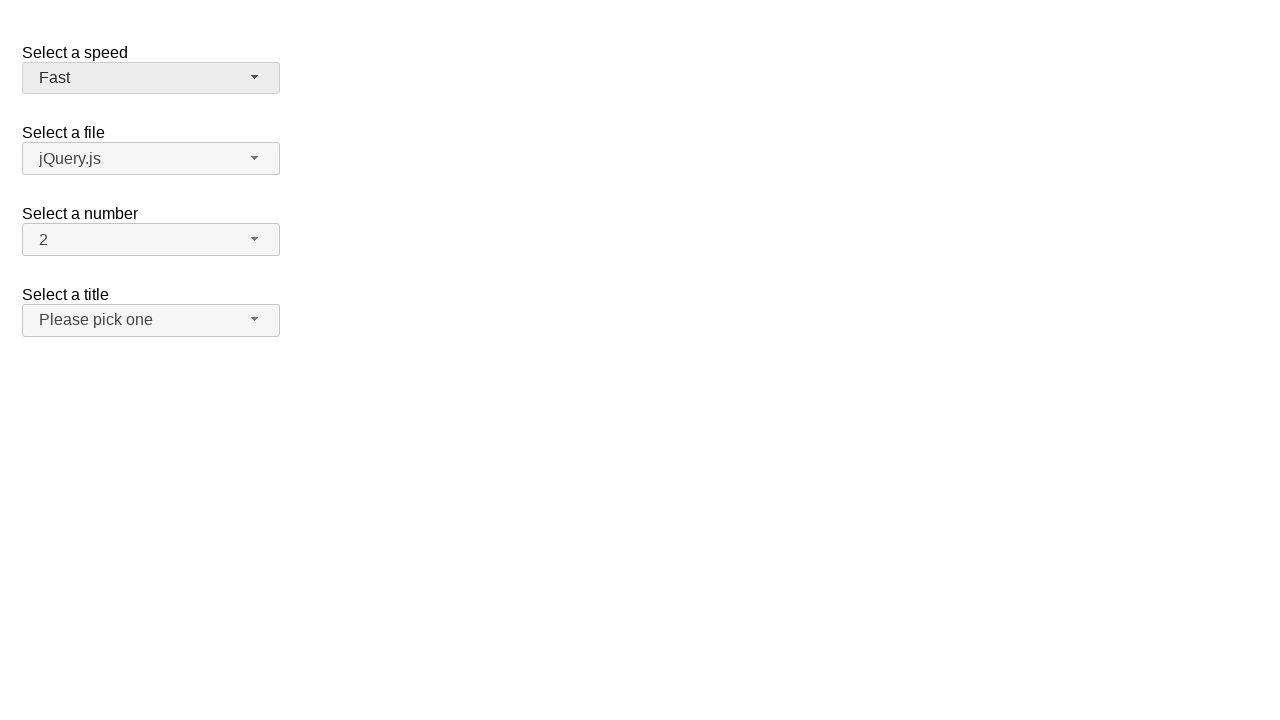